Tests that the text input field behavior after adding a todo item

Starting URL: https://demo.playwright.dev/todomvc

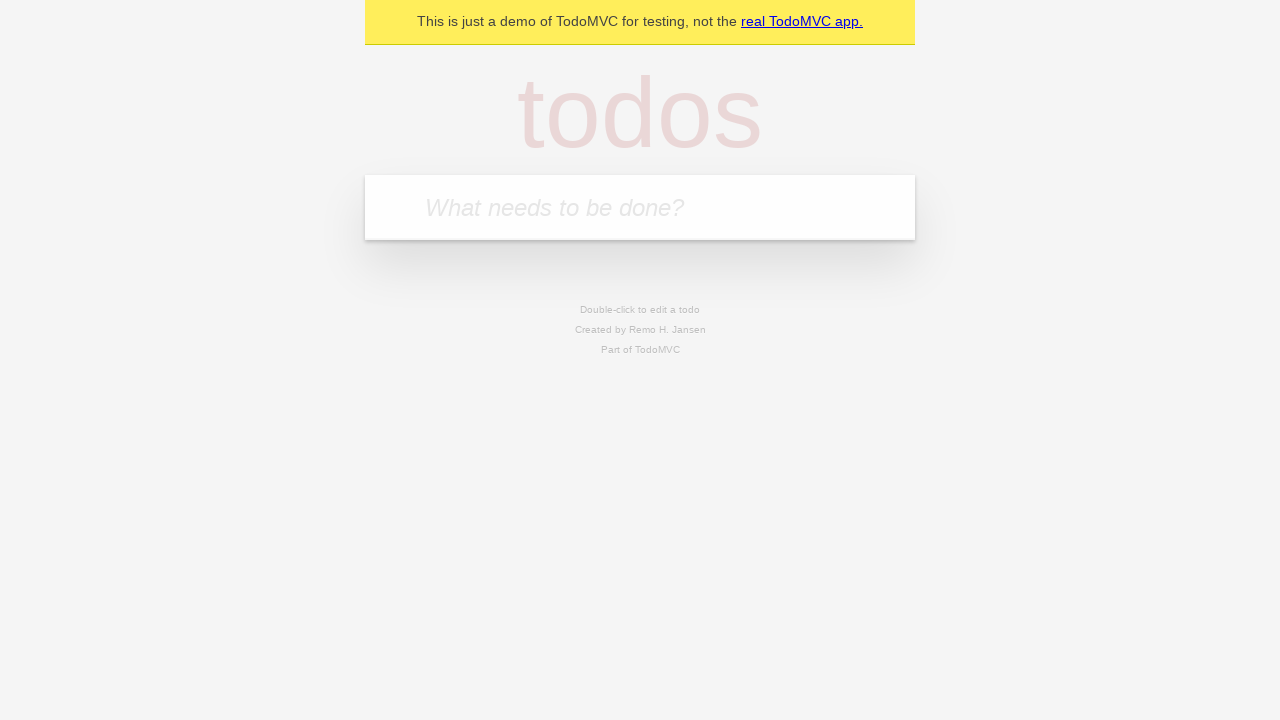

Filled todo input field with 'buy some cheese' on internal:attr=[placeholder="What needs to be done?"i]
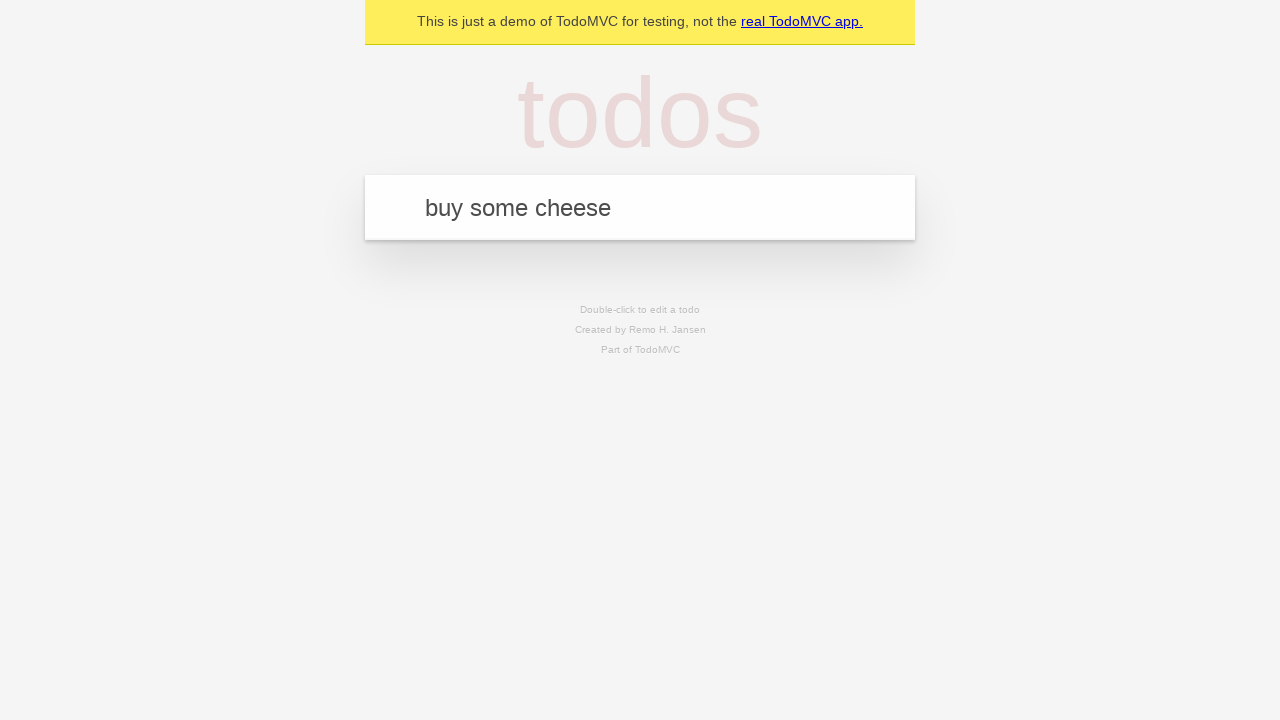

Pressed Enter to add todo item on internal:attr=[placeholder="What needs to be done?"i]
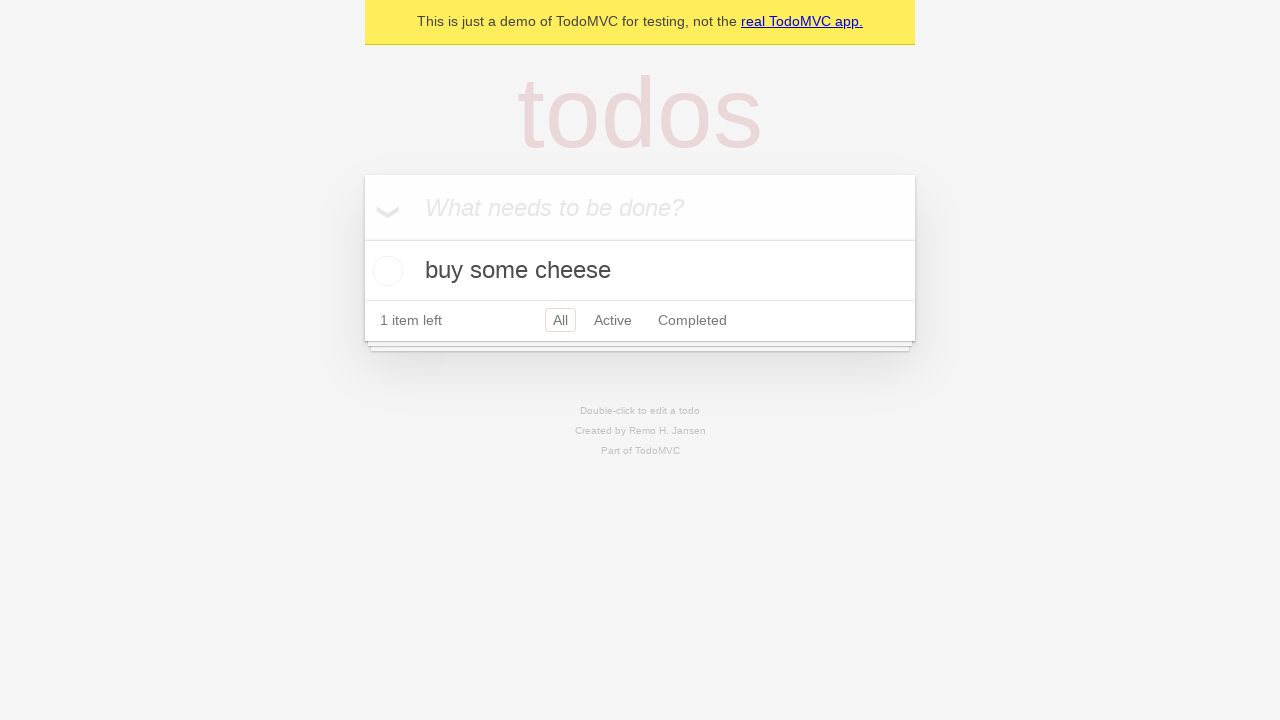

Todo item appeared in the list
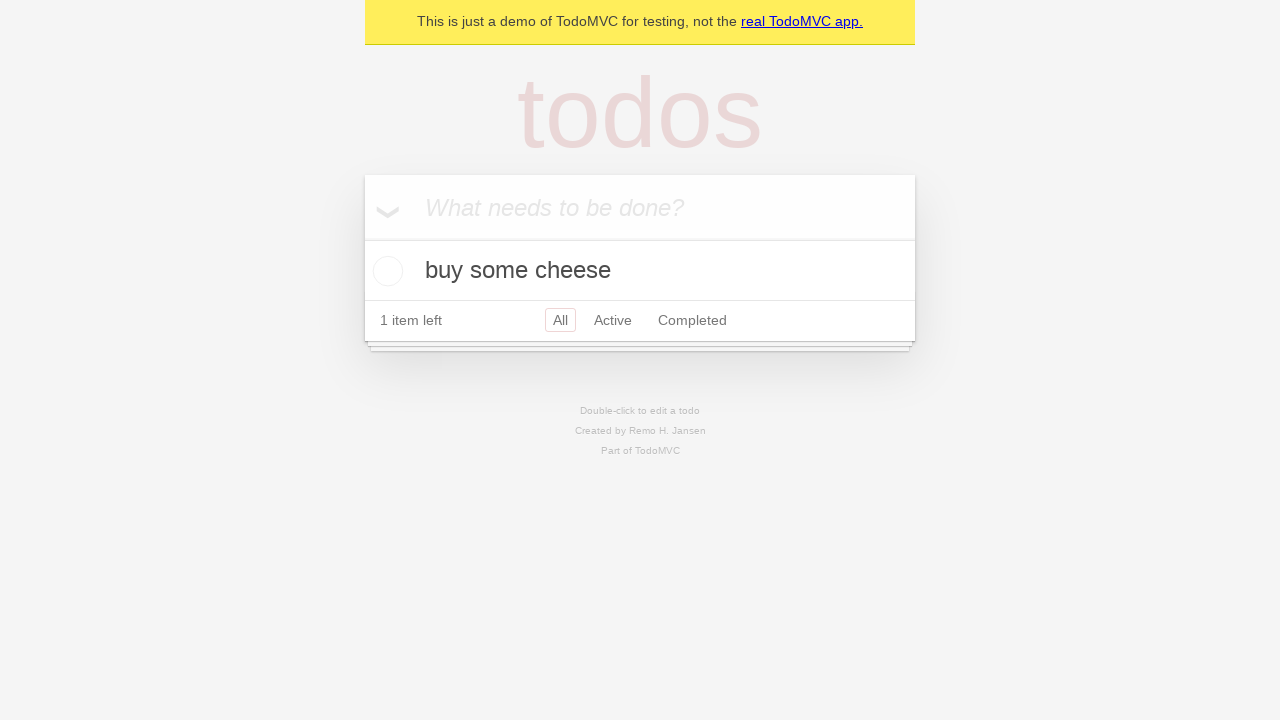

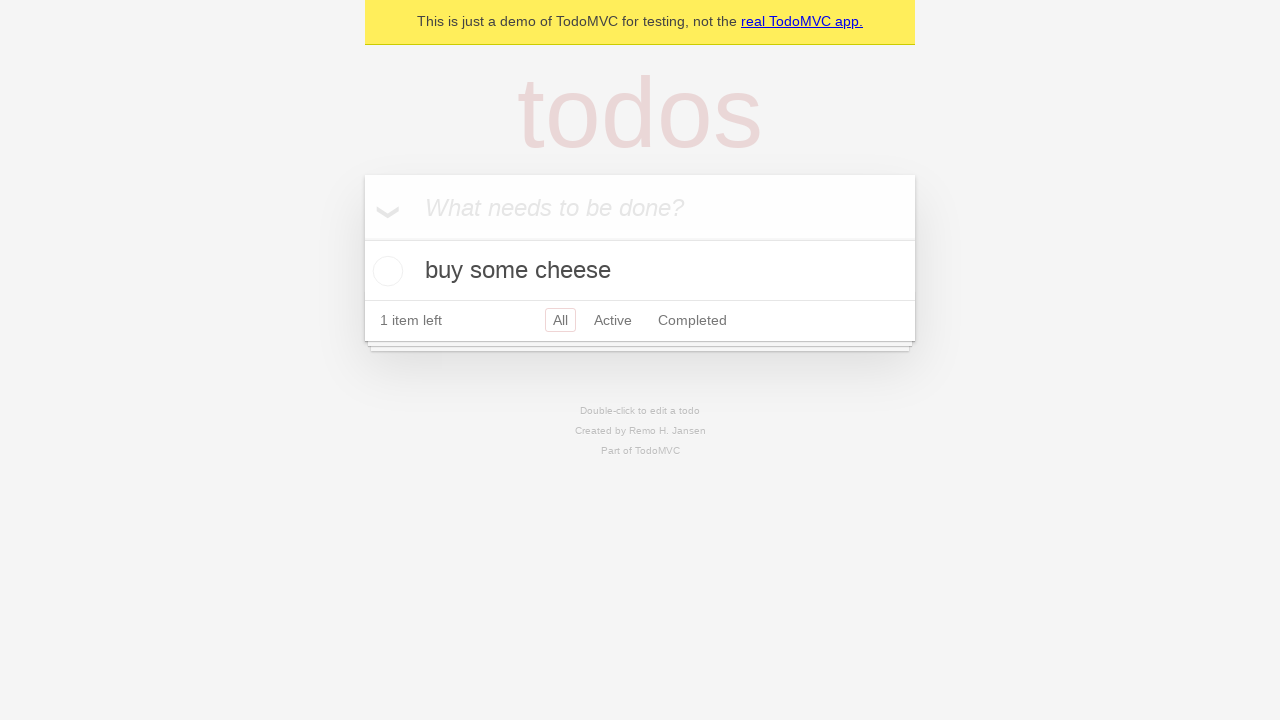